Tests the shopping cart functionality on BrowserStack demo site by filtering for Apple products, adding a product to cart, and verifying the correct product appears in the cart.

Starting URL: https://bstackdemo.com/

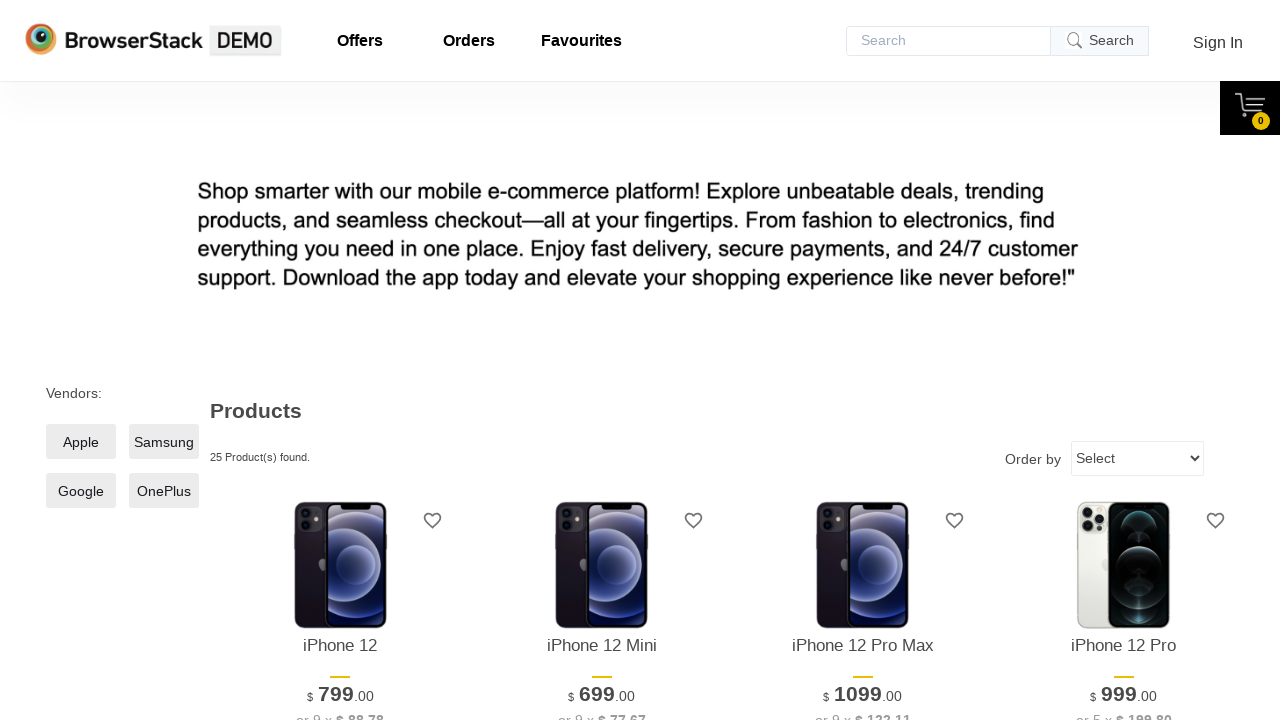

Set viewport size to 1280x1024
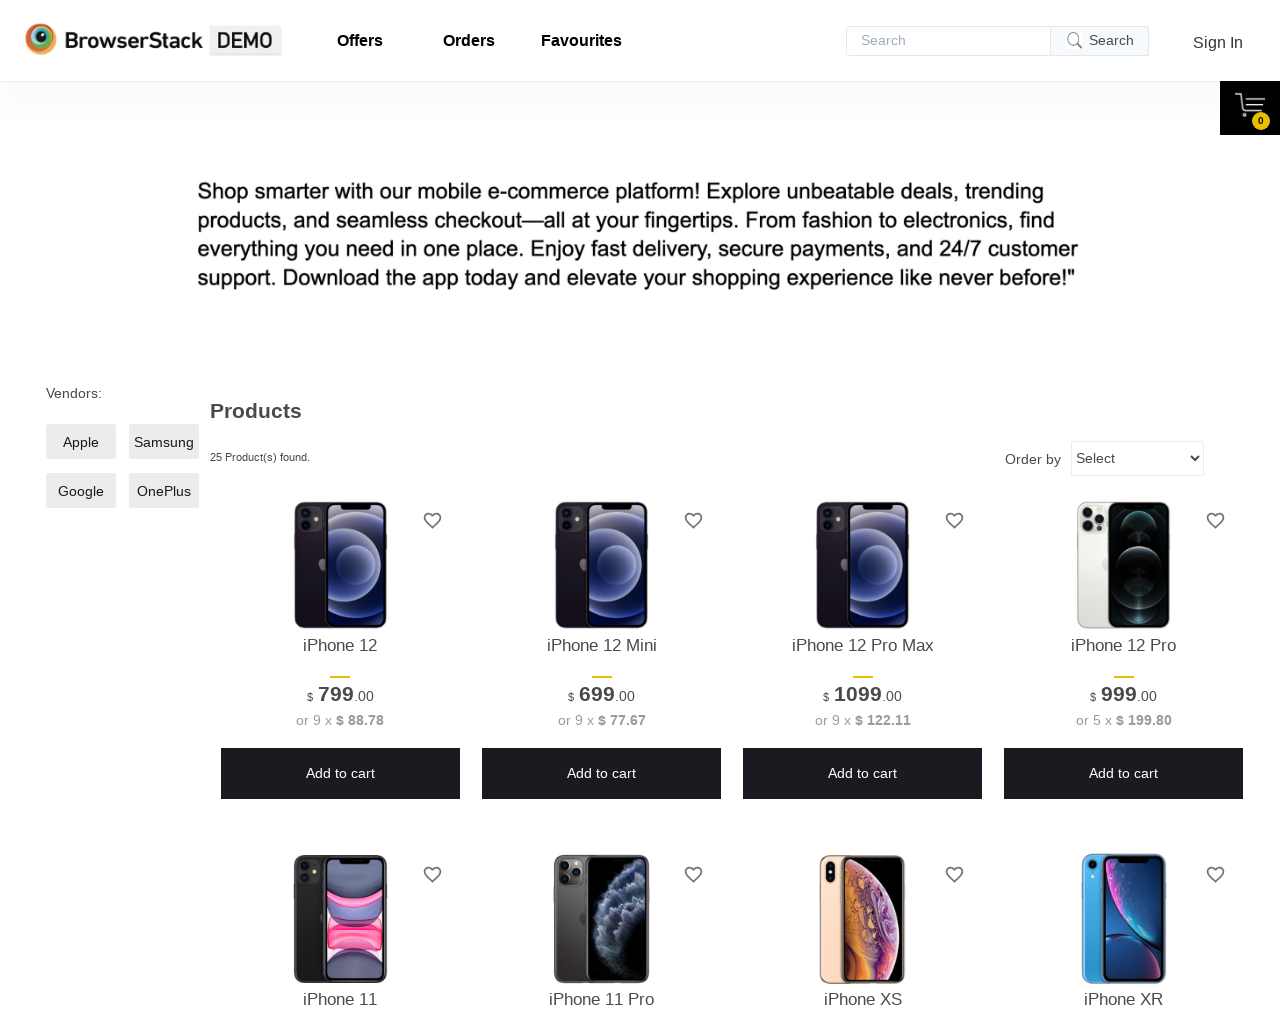

Clicked on Apple products filter at (81, 442) on xpath=//*[@id='__next']/div/div/main/div[1]/div[1]/label/span
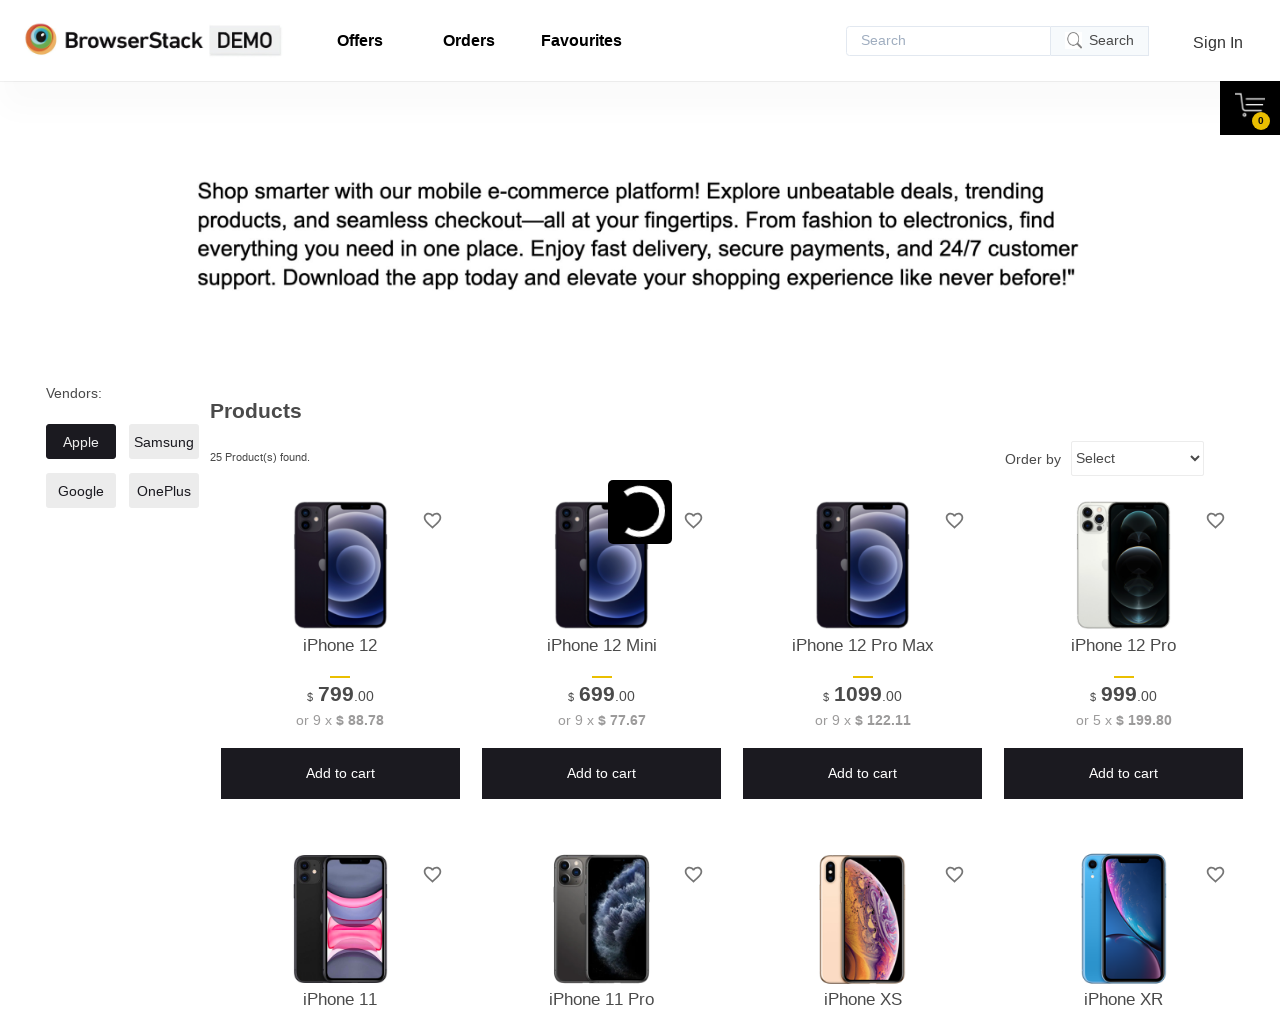

Waited for products to filter
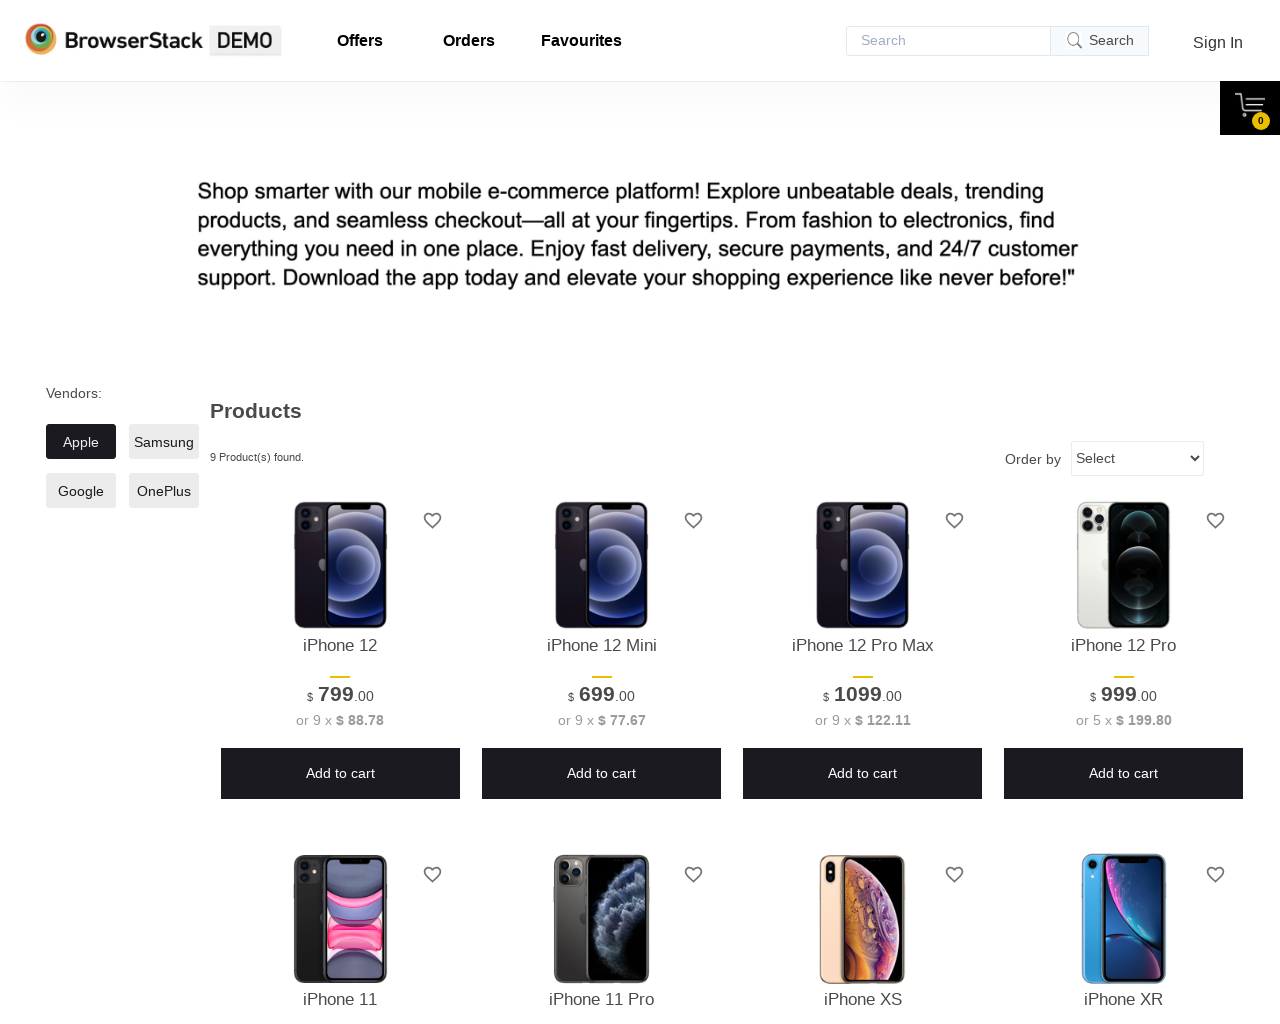

Retrieved first product text: 'iPhone 12'
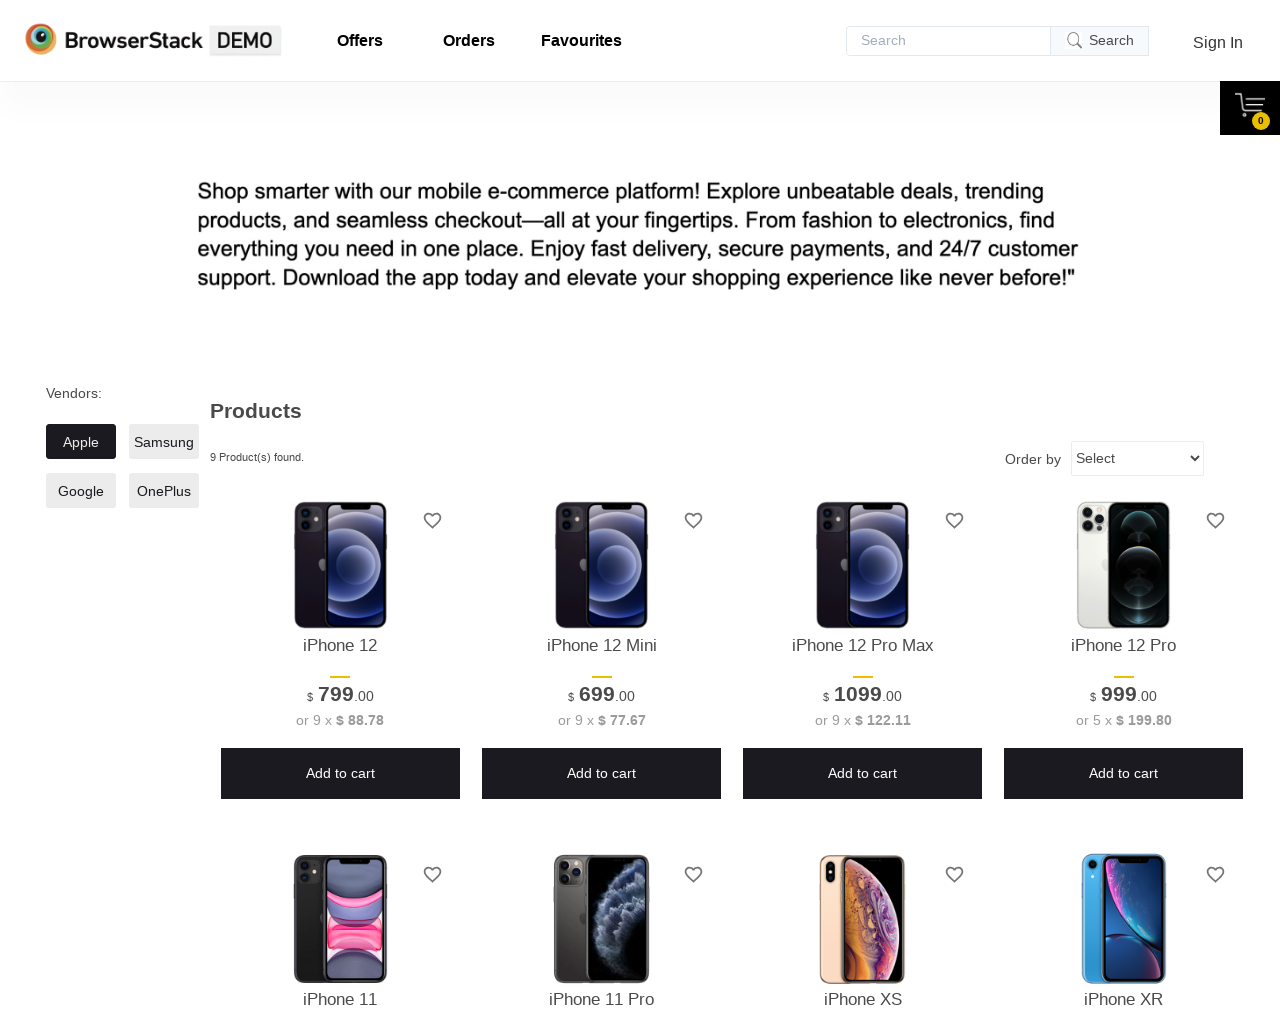

Clicked 'Add to cart' button for first product at (340, 774) on xpath=//*[@id='1']/div[4]
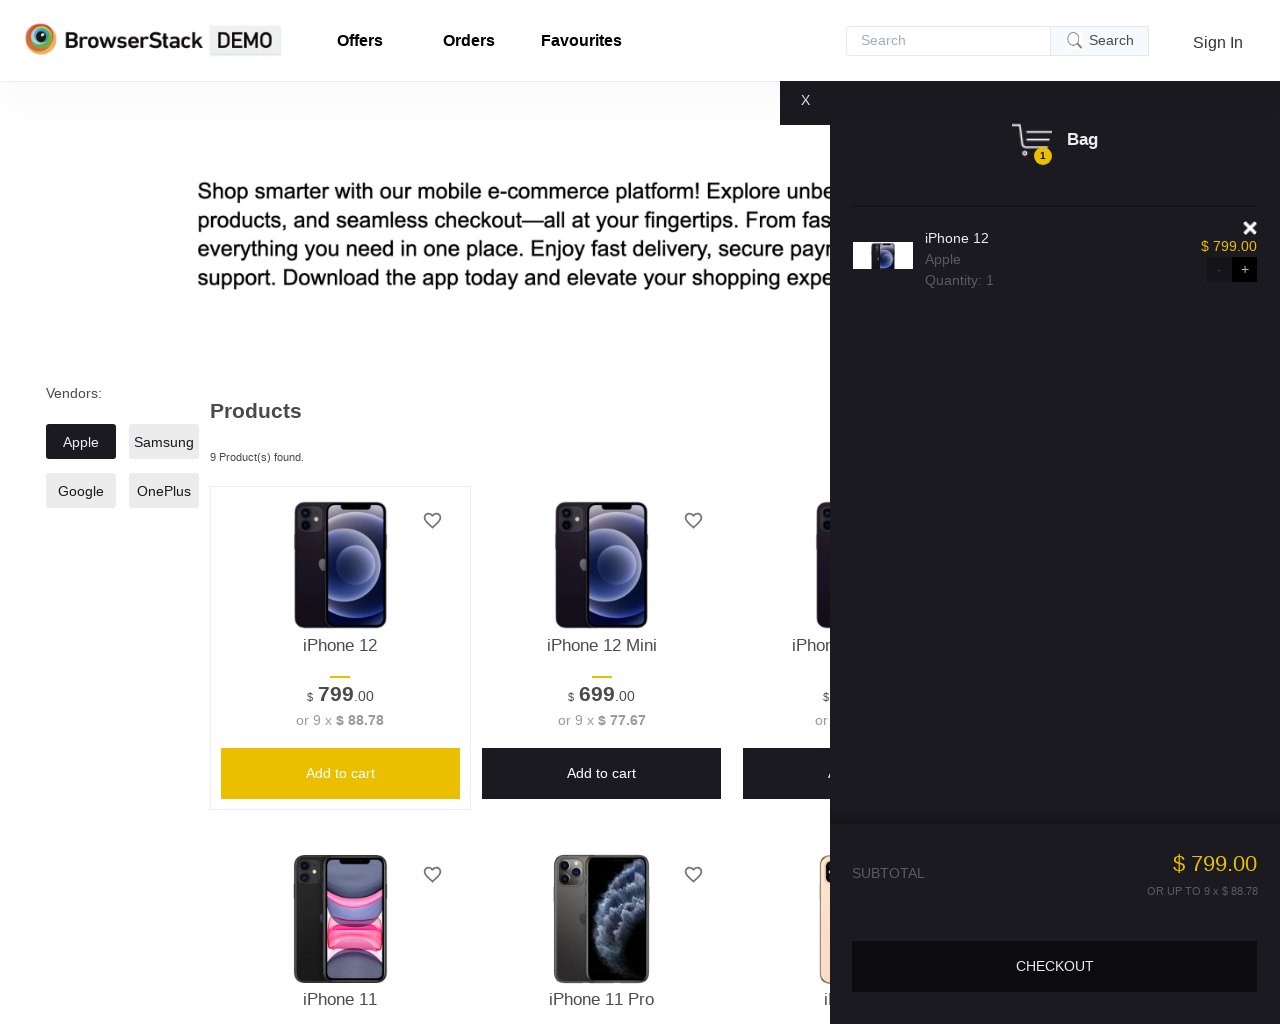

Cart pane became visible
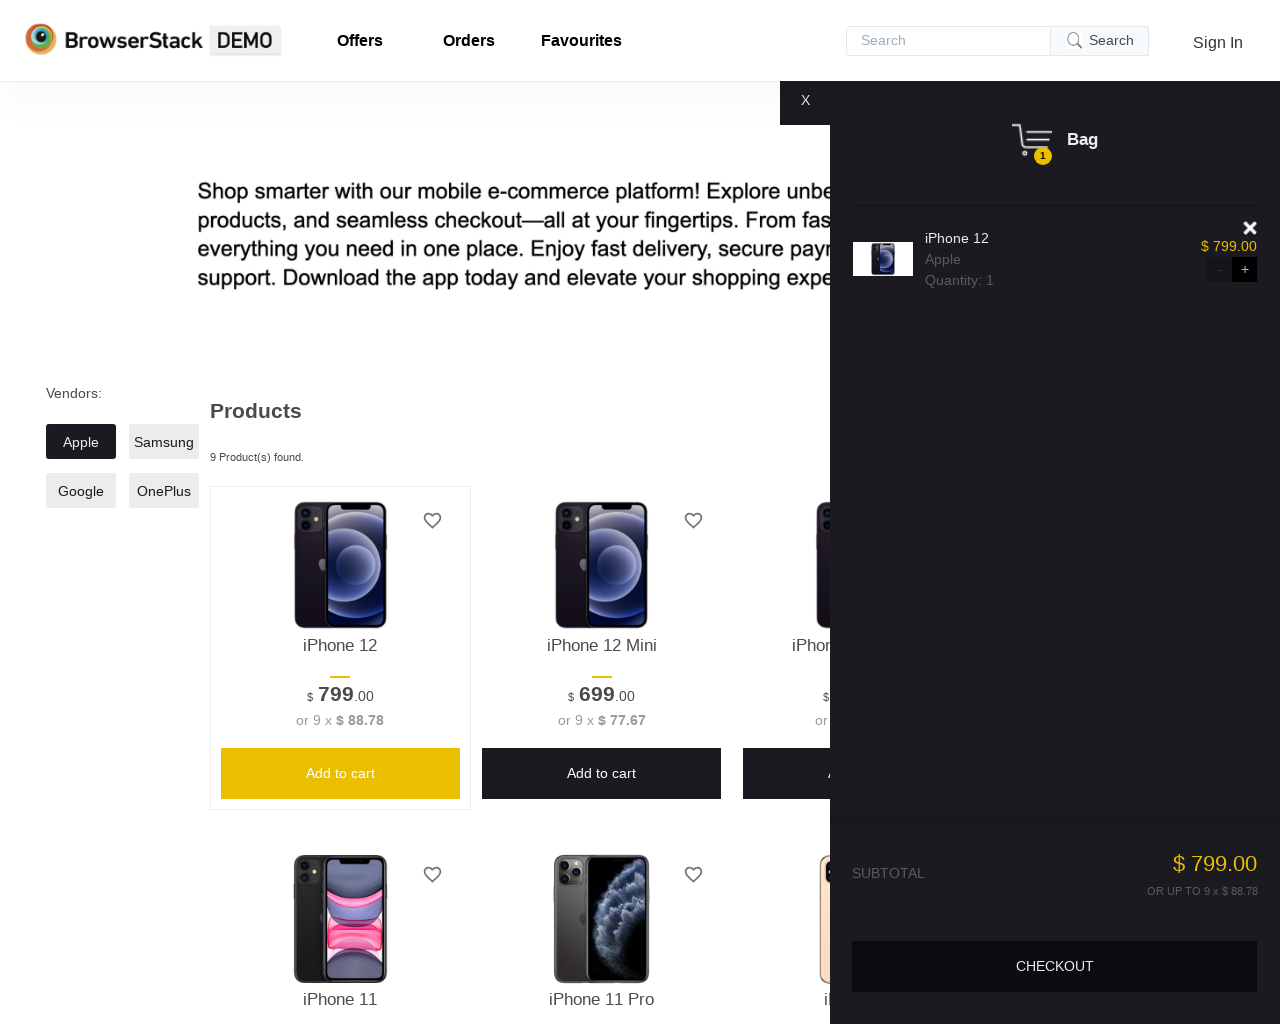

Retrieved product text from cart: 'iPhone 12'
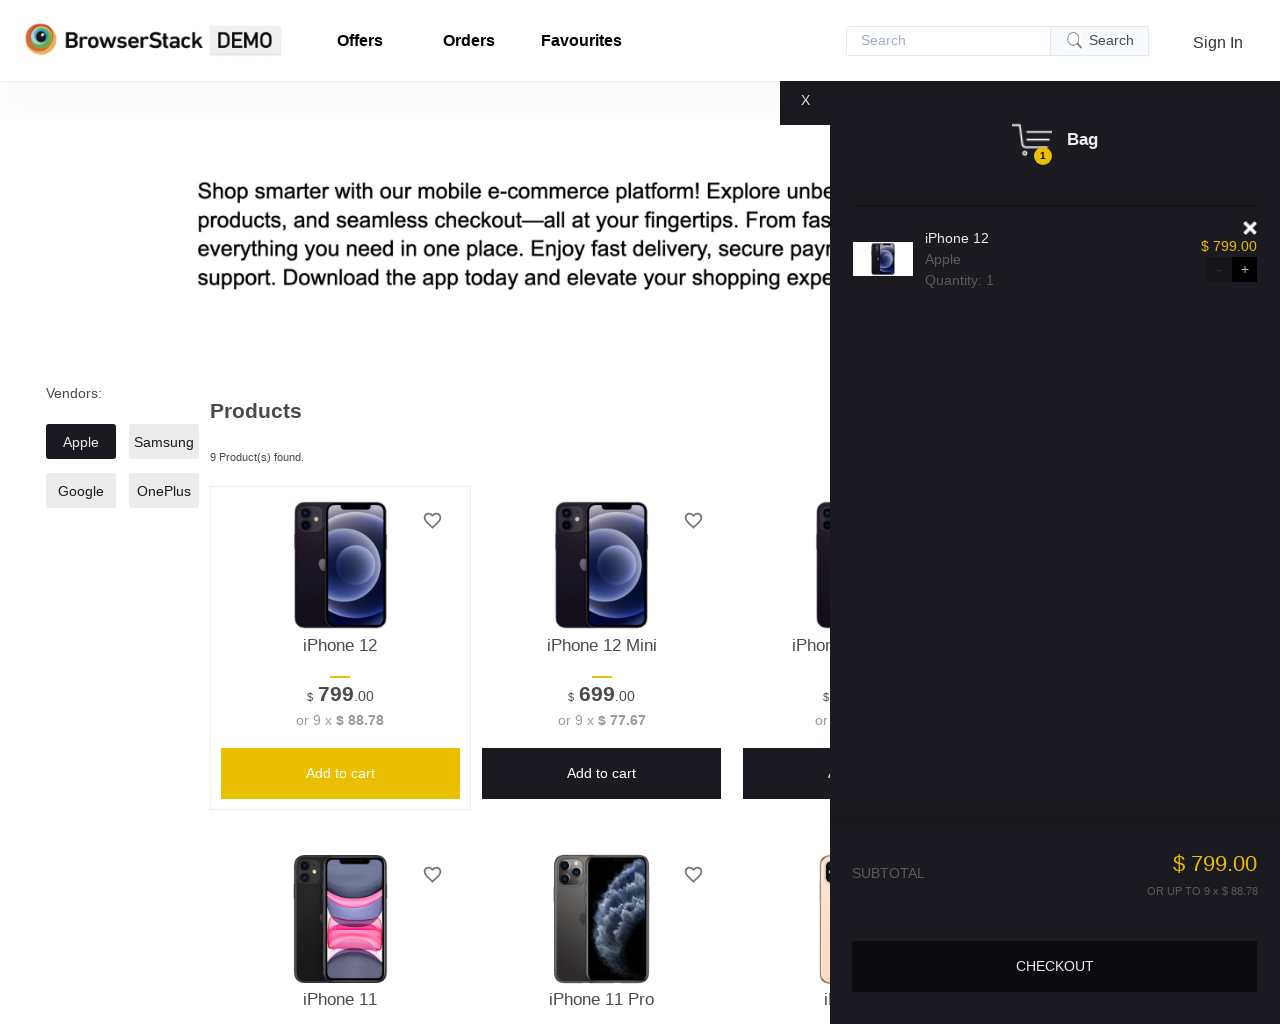

Verified that product in cart matches product on page
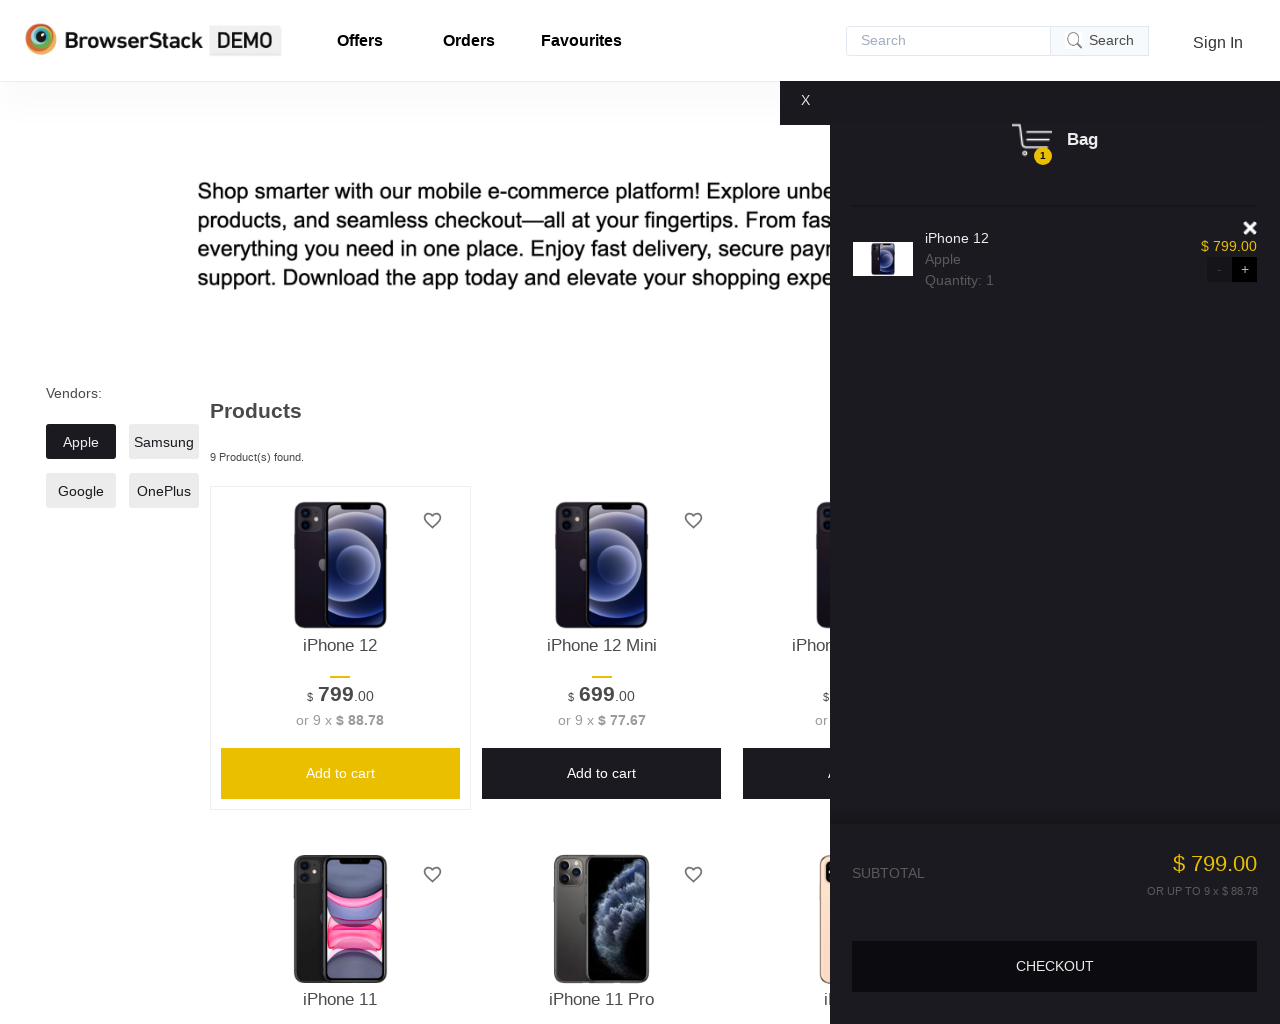

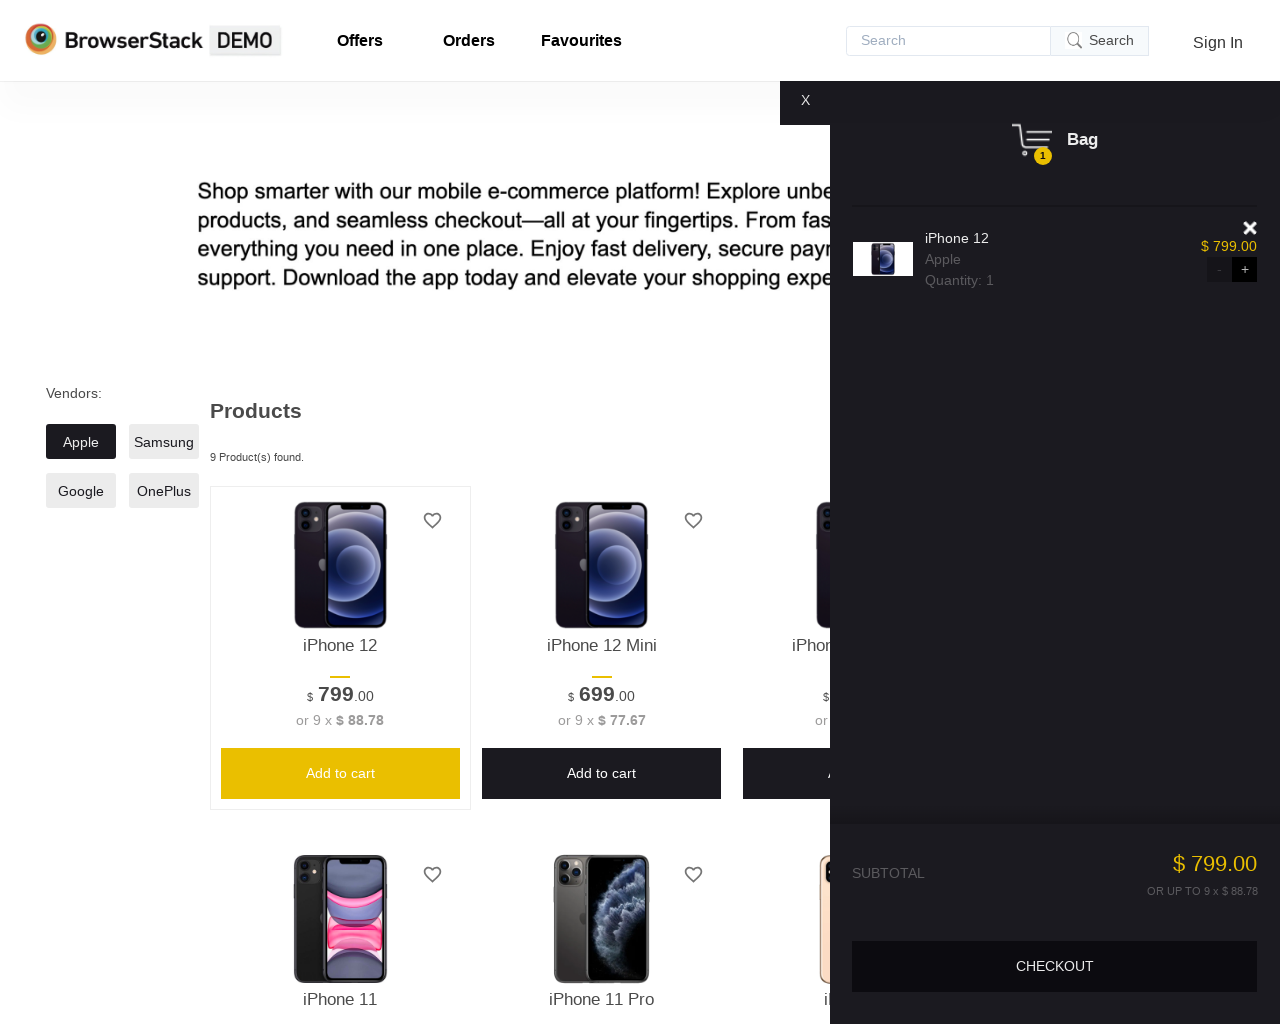